Clicks on About Alibaba.com link

Starting URL: https://www.alibaba.com

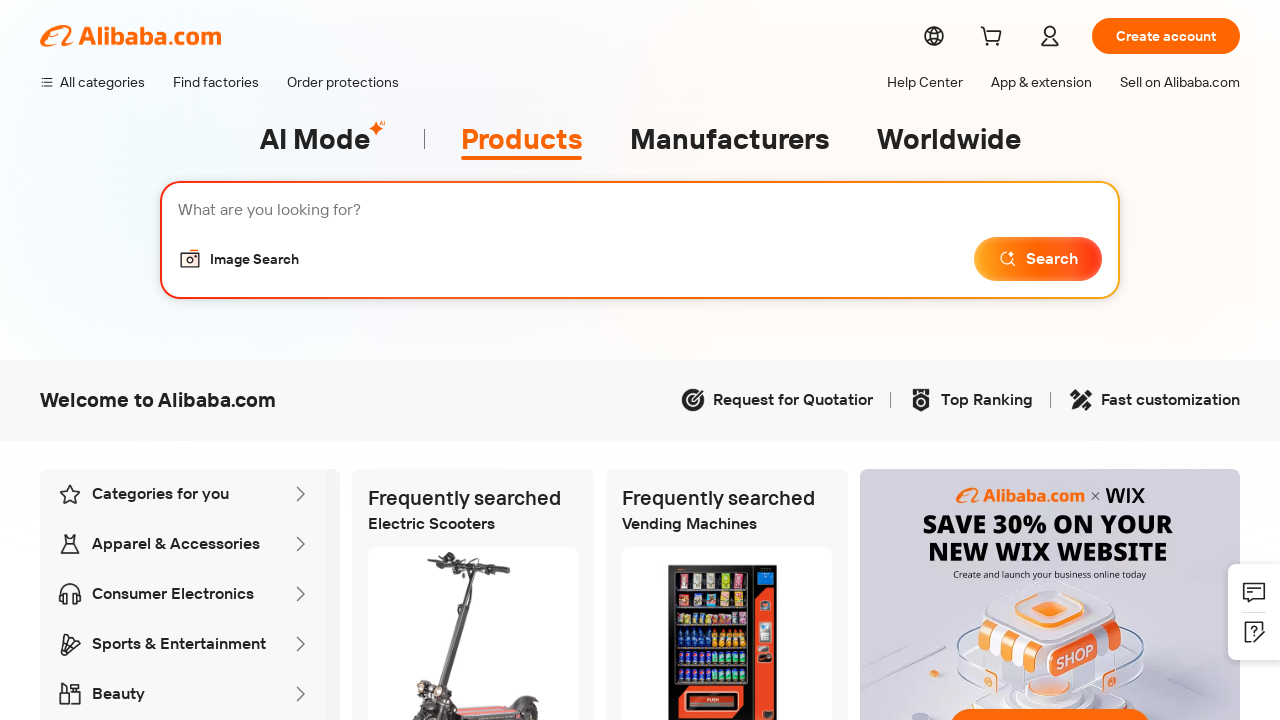

Clicked on About Alibaba.com link at (1058, 712) on text=About Alibaba.com
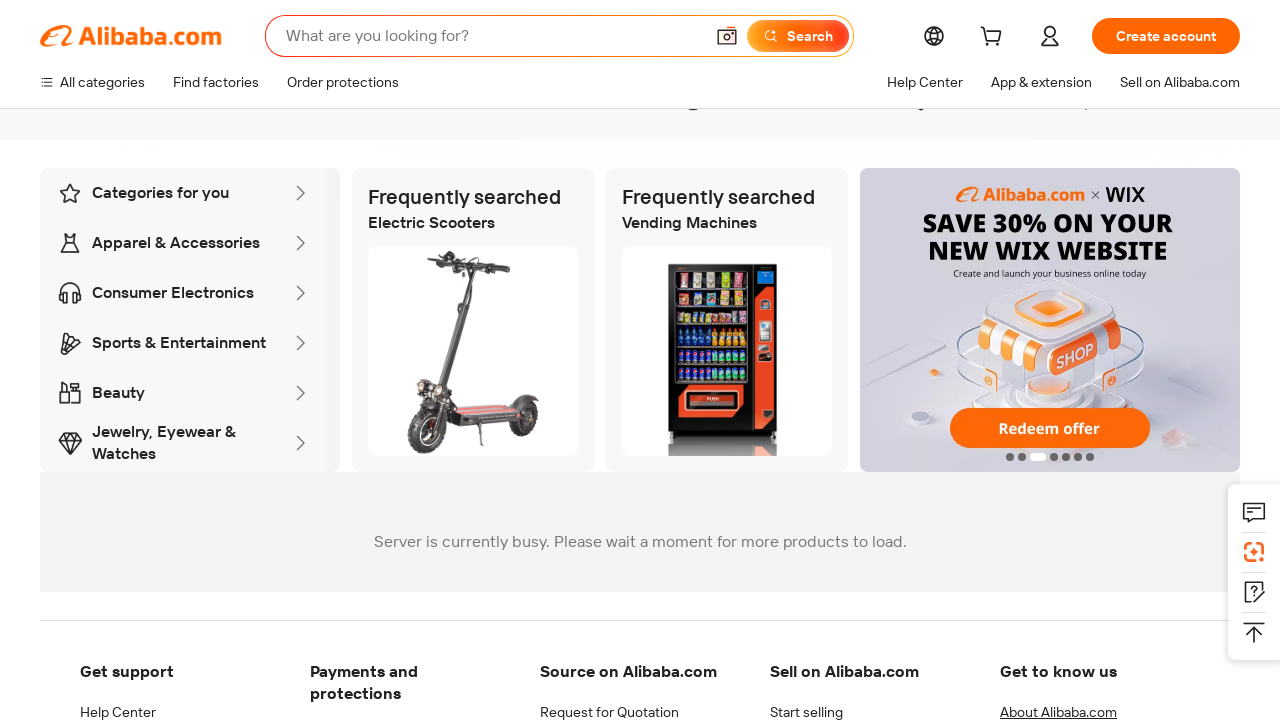

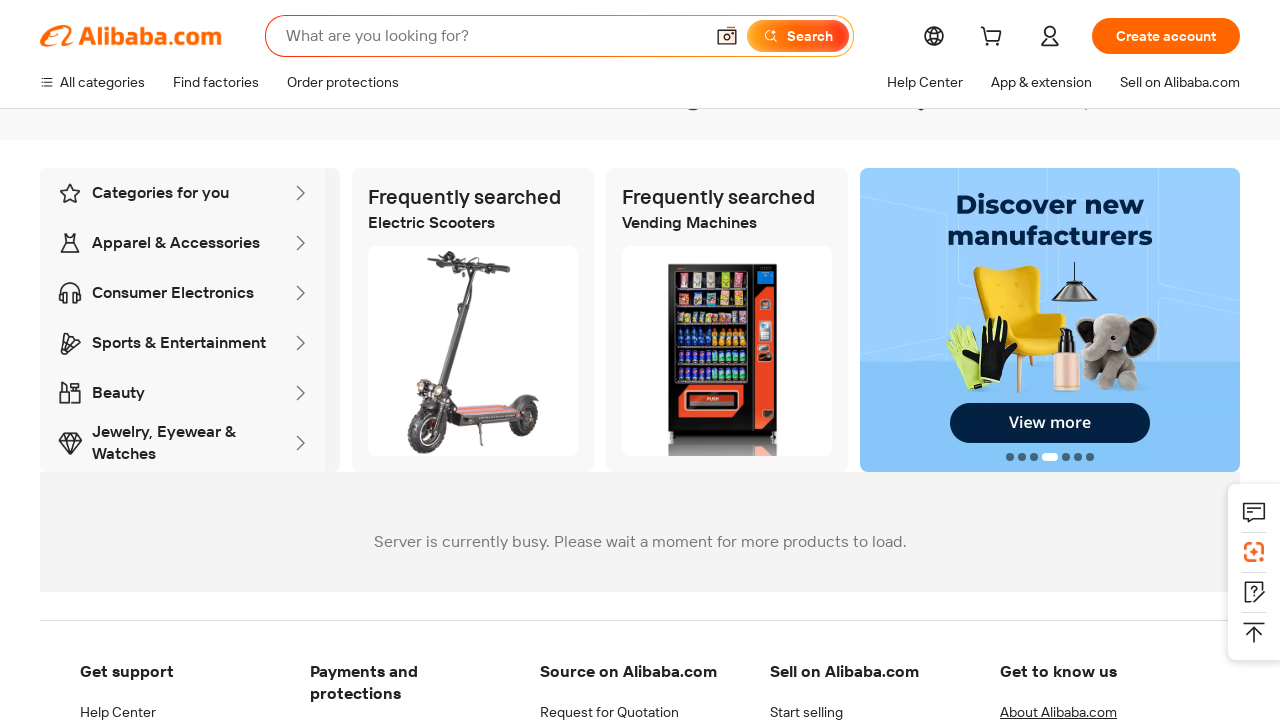